Navigates to a test automation practice blog and verifies the presence of a book table with data

Starting URL: https://testautomationpractice.blogspot.com/

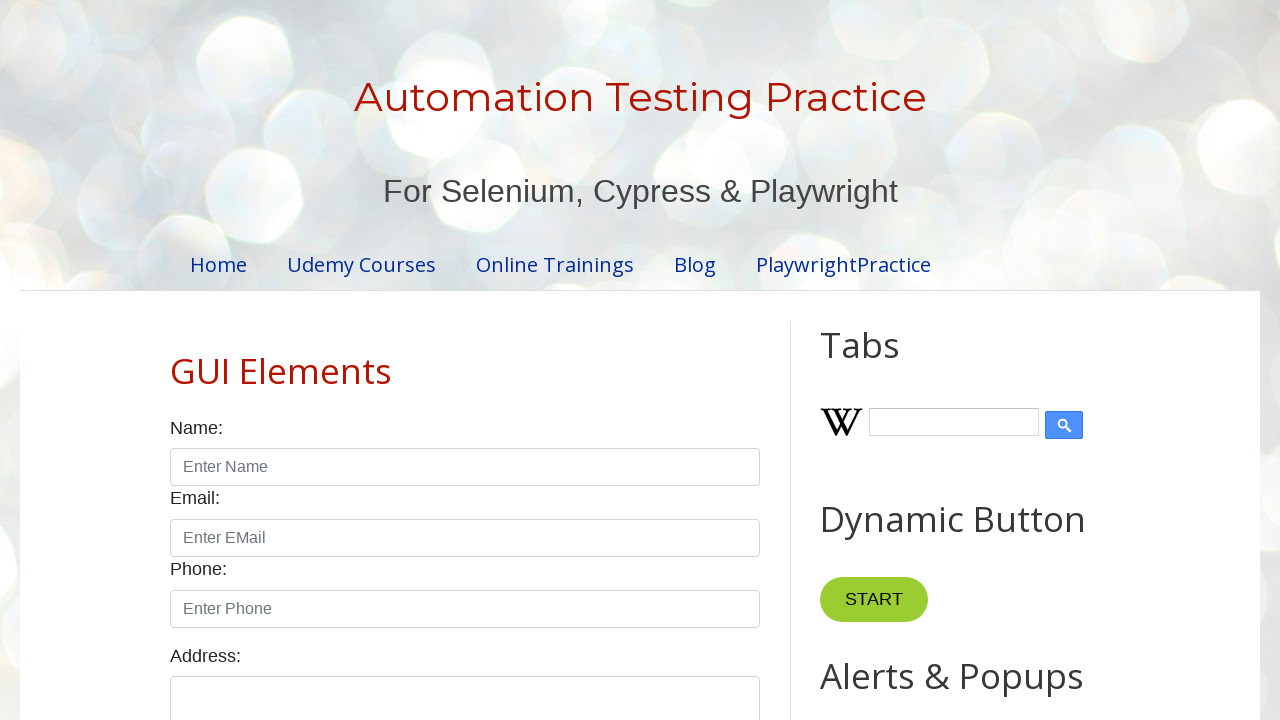

Navigated to test automation practice blog
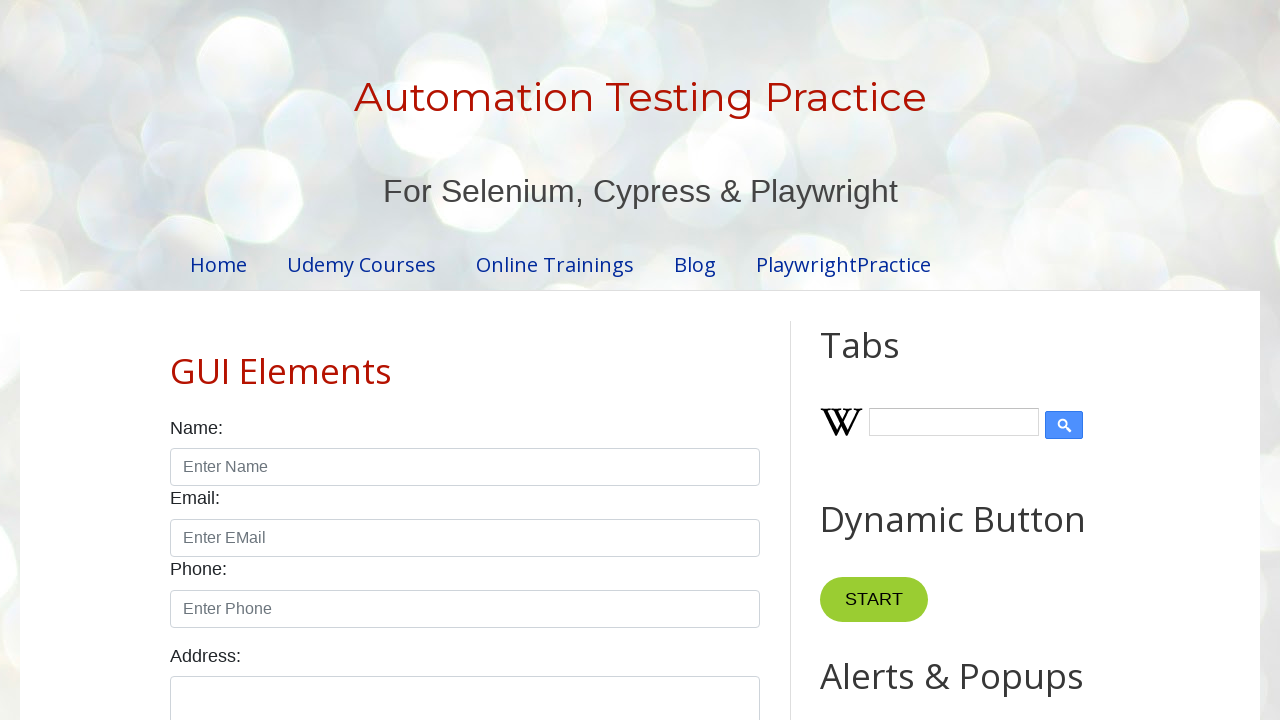

BookTable selector is present and ready
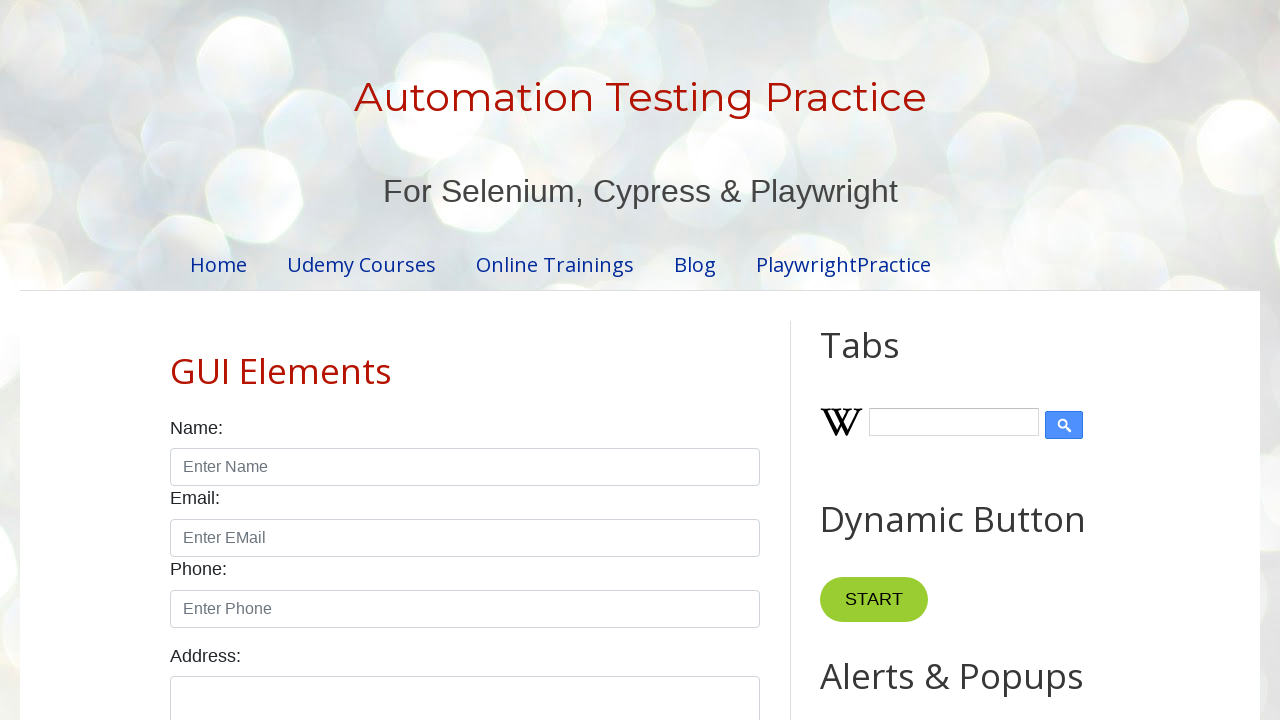

Verified specific cell in table (row 5, column 1) is present
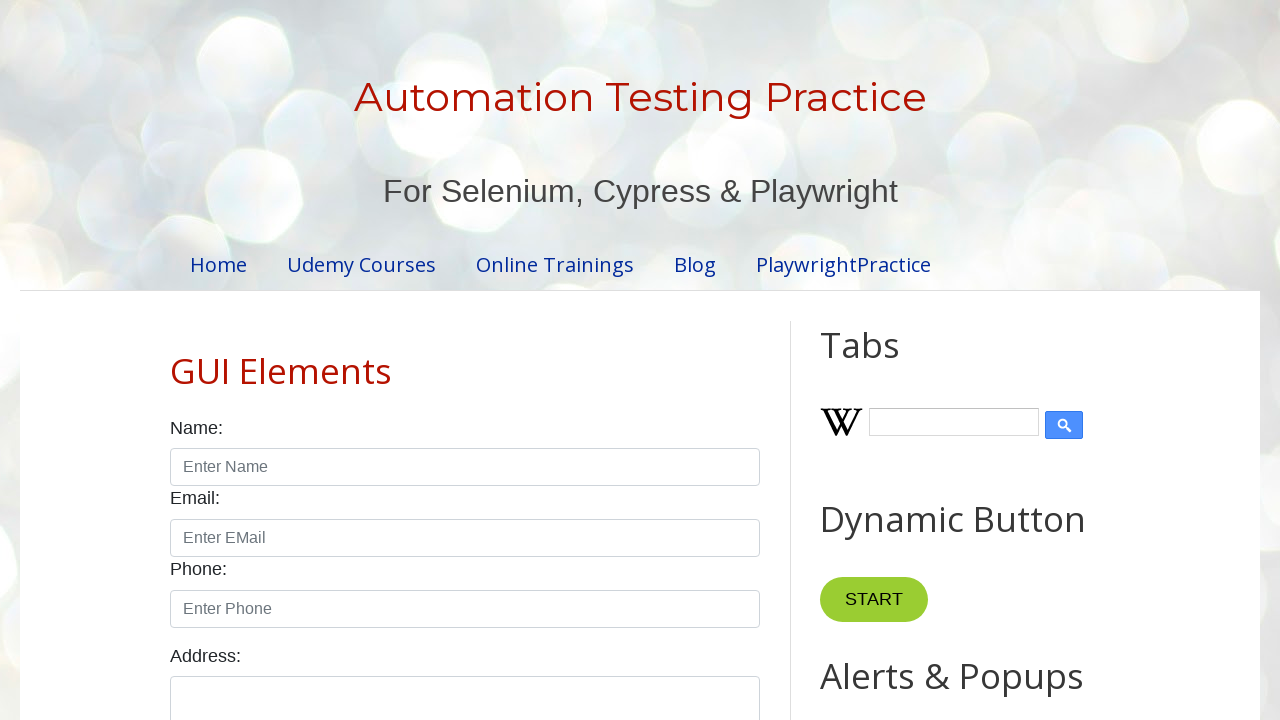

Verified table rows are present in BookTable
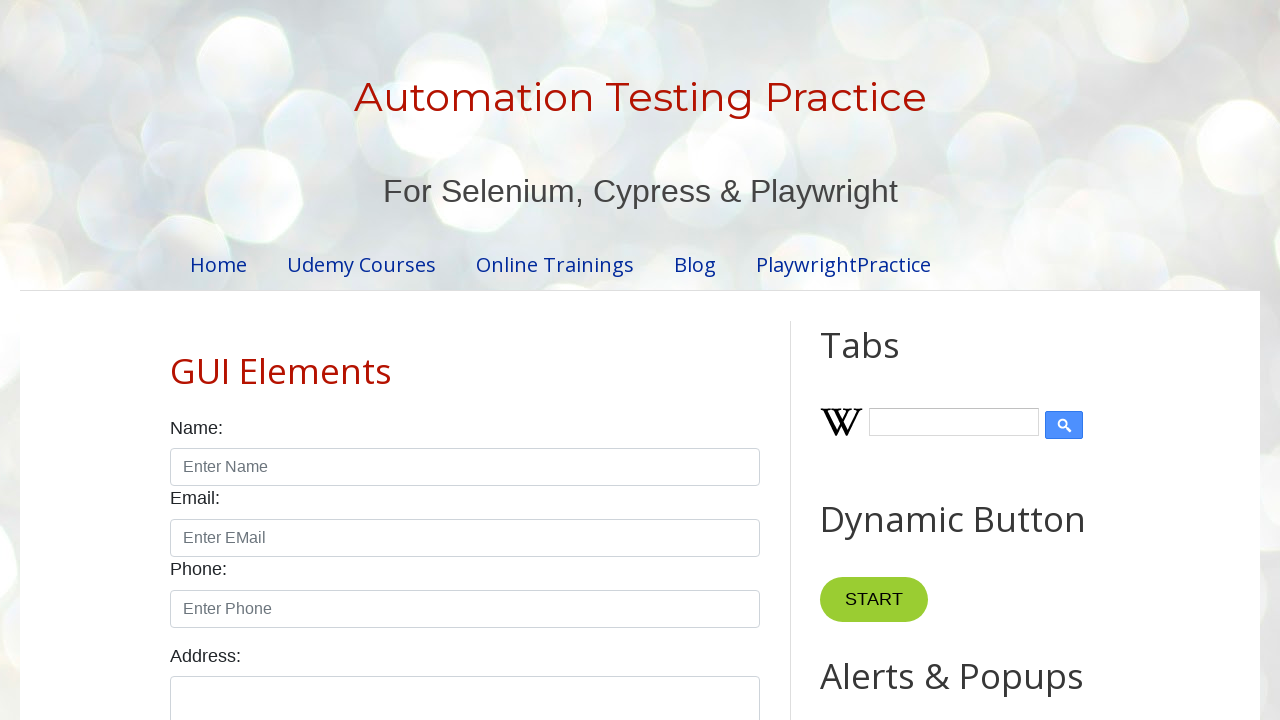

Verified table headers are present in BookTable
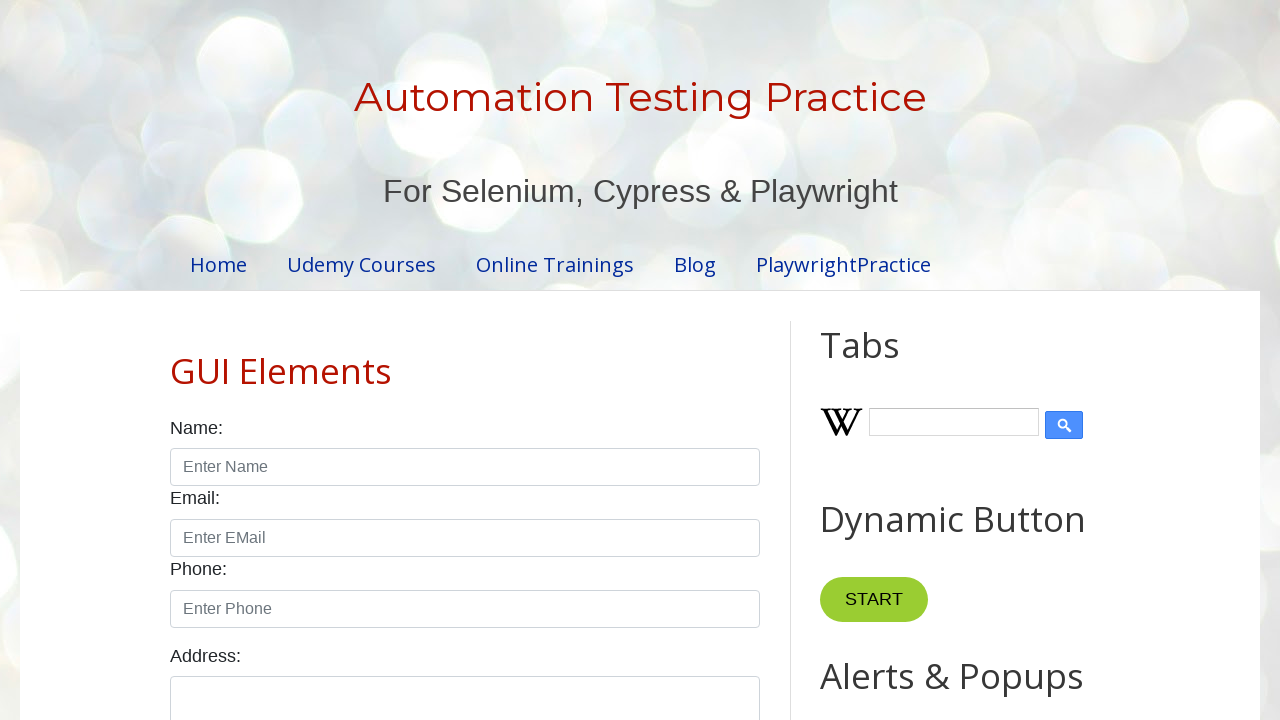

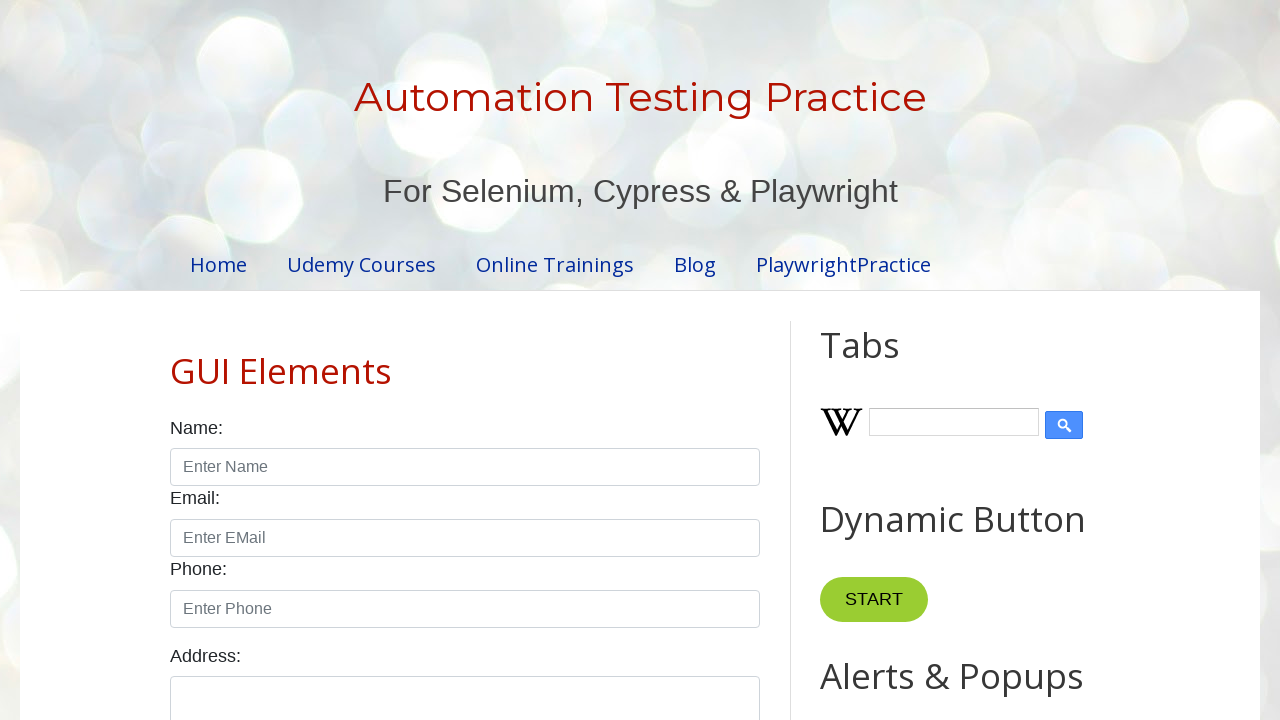